Tests dropdown selection functionality by navigating to a dropdown demo page and selecting an option by its value attribute.

Starting URL: http://the-internet.herokuapp.com/dropdown

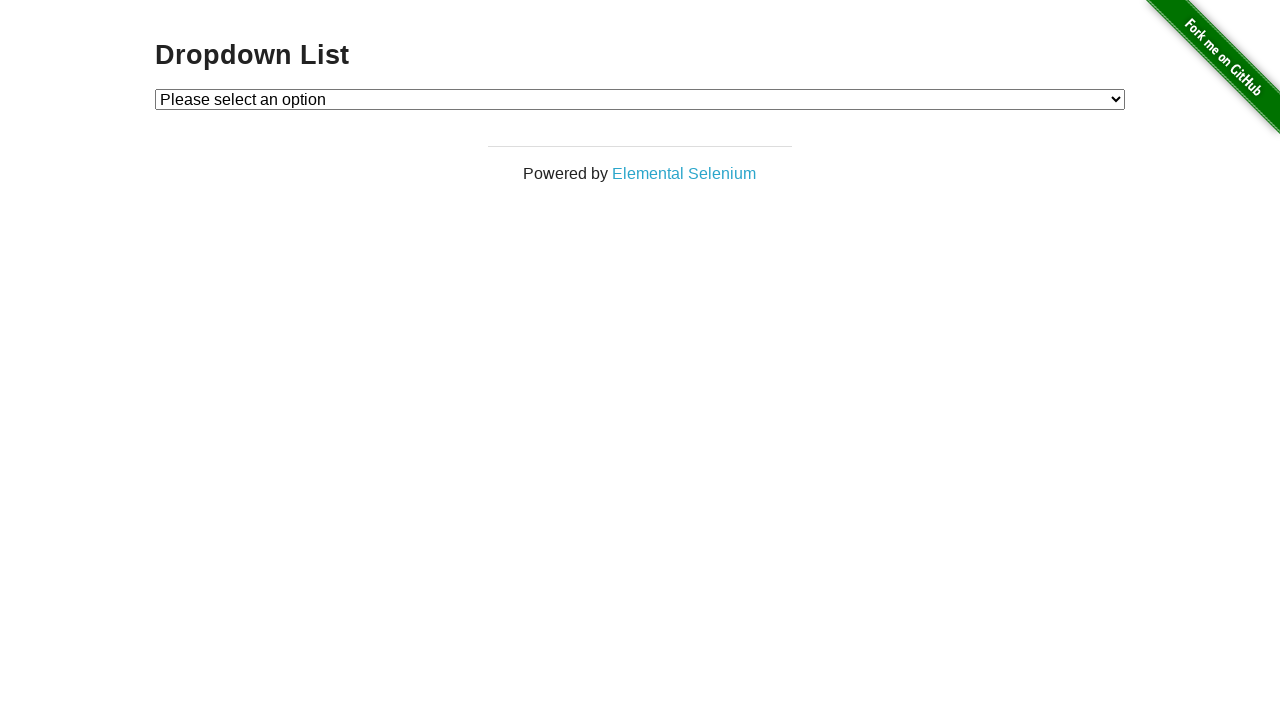

Selected 'Option 2' from dropdown by value attribute on #dropdown
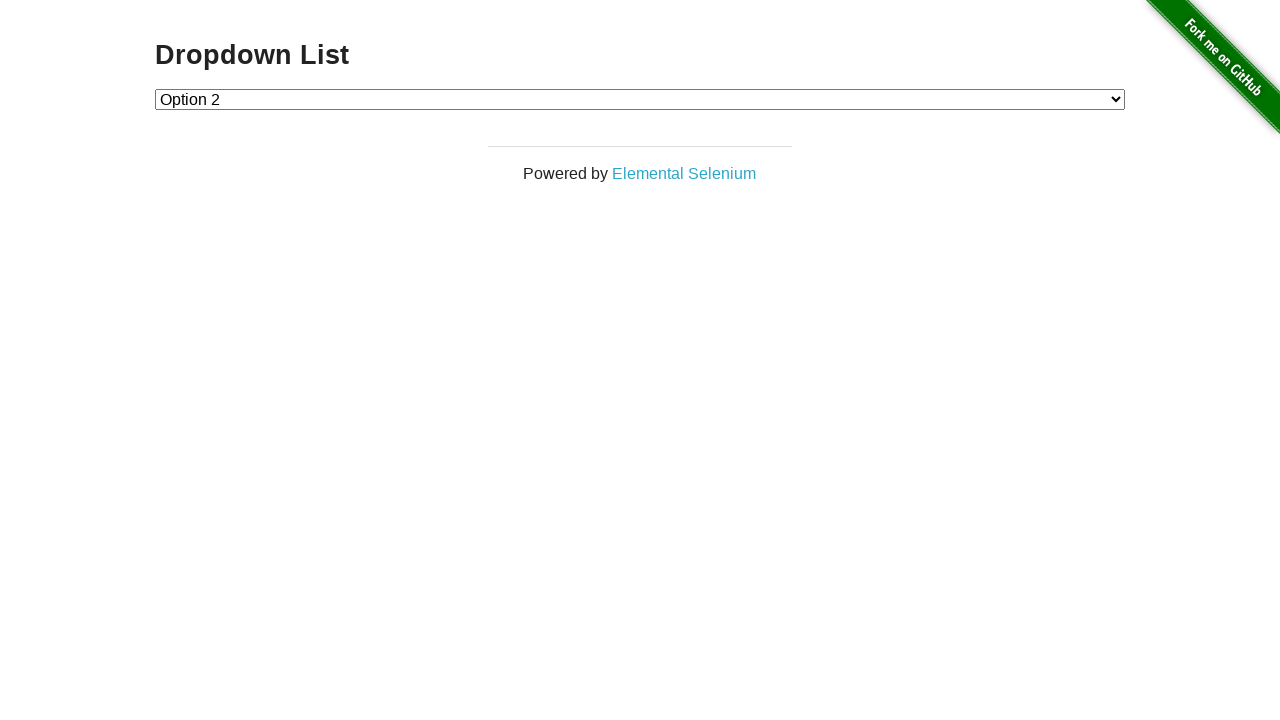

Waited 500ms for dropdown selection to take effect
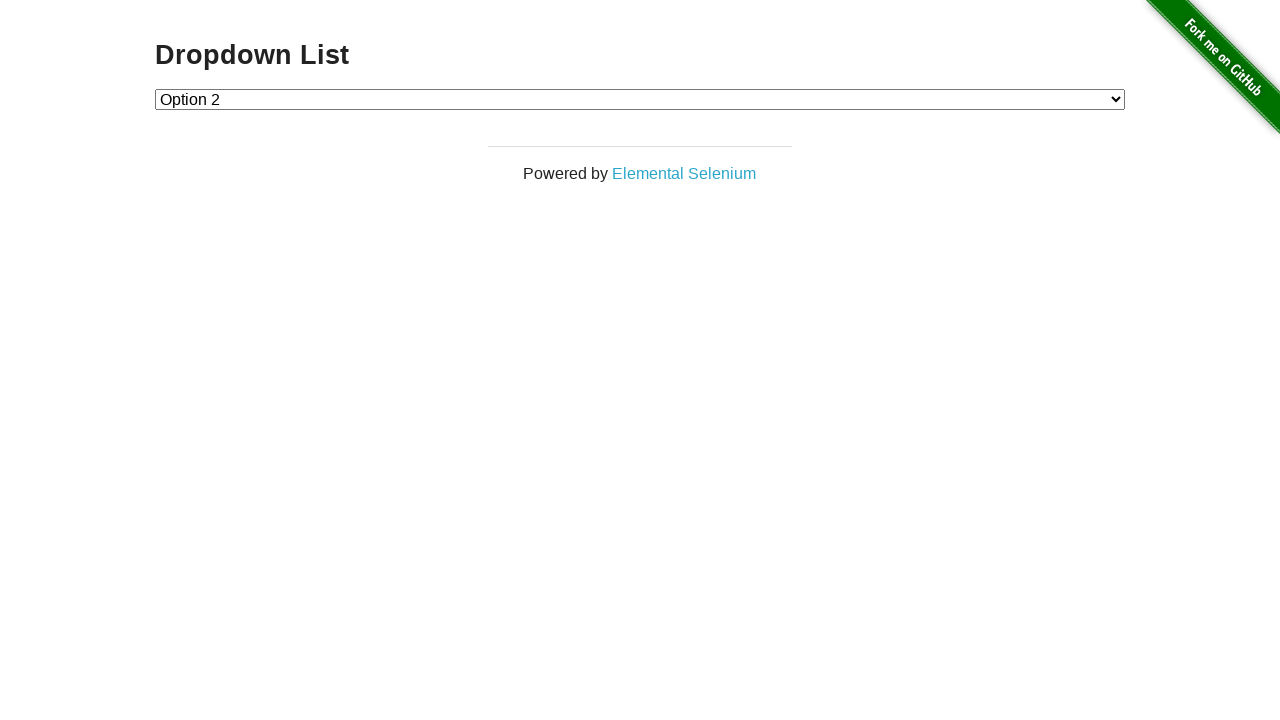

Verified dropdown selection value: 2
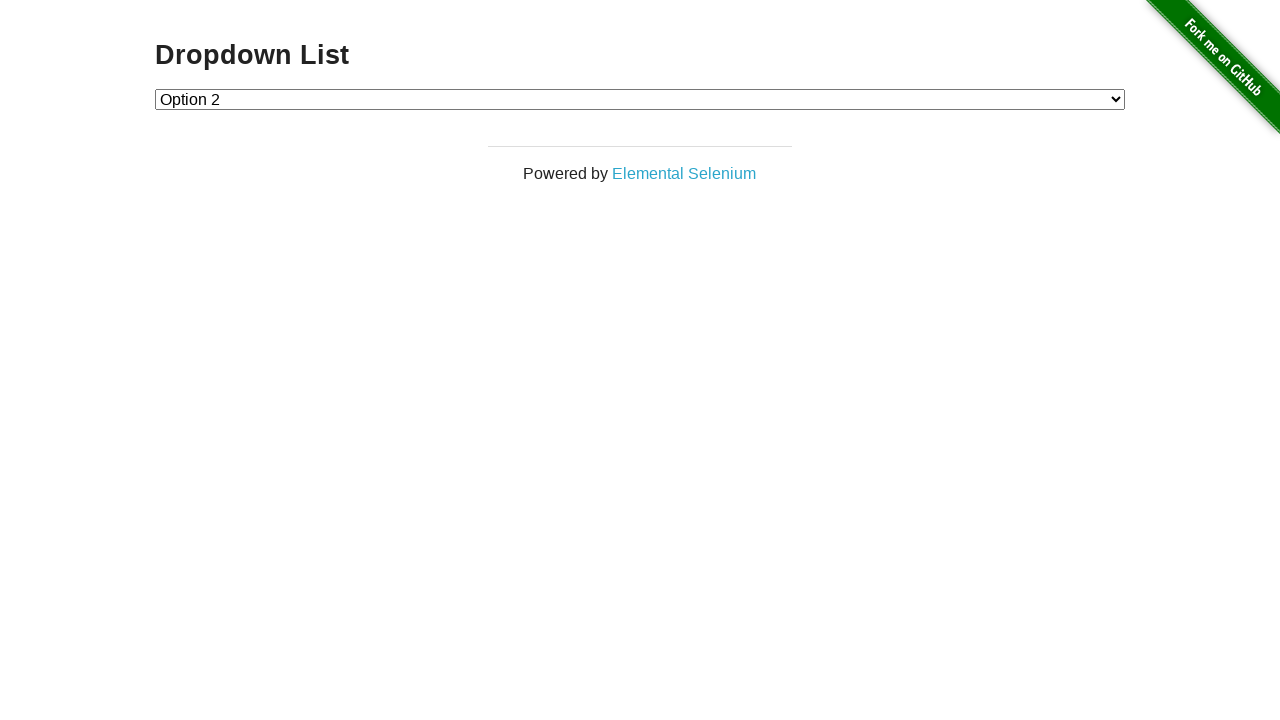

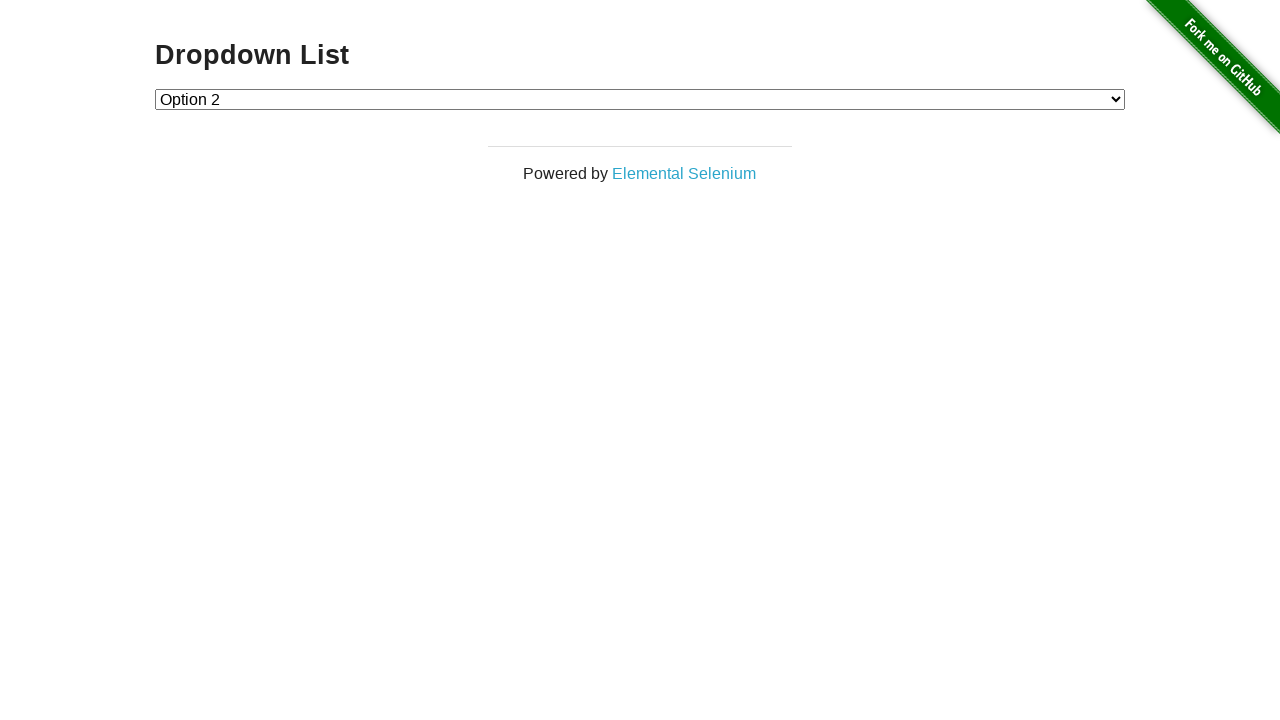